Opens the VWO application page and verifies that the page title is "Login - VWO" to confirm the page loaded correctly.

Starting URL: https://app.vwo.com

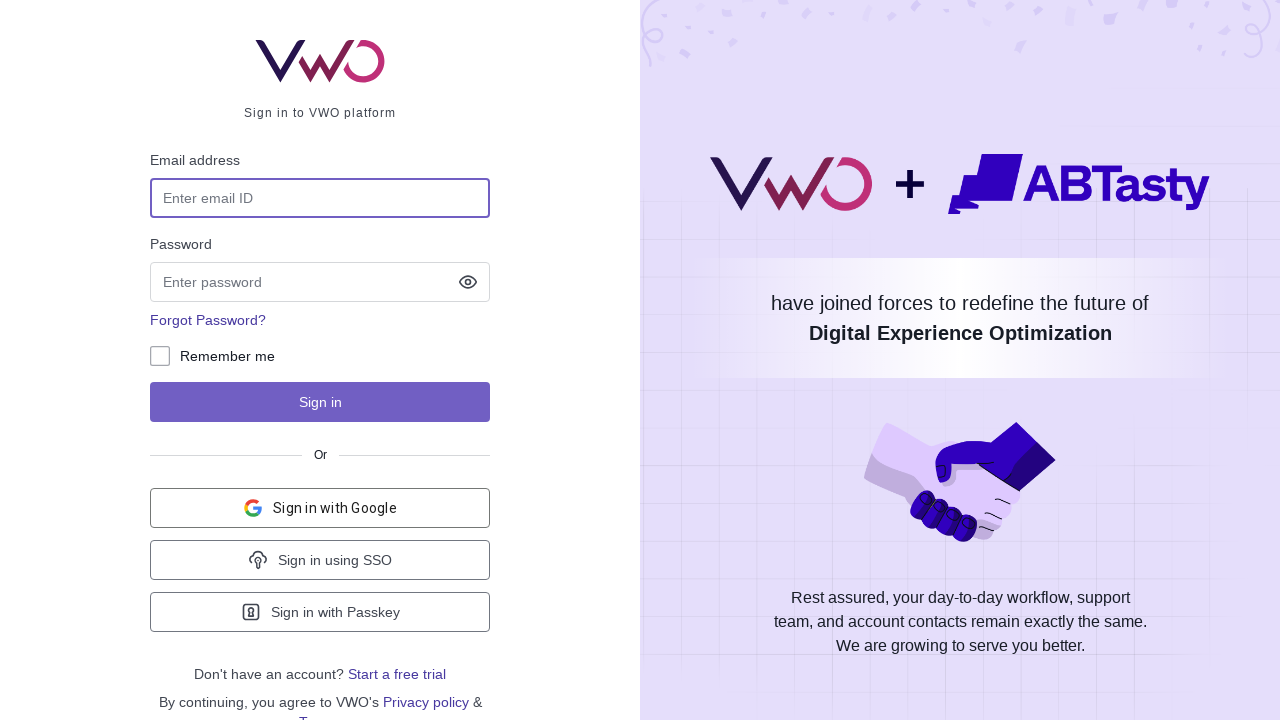

Set viewport size to 1920x1080
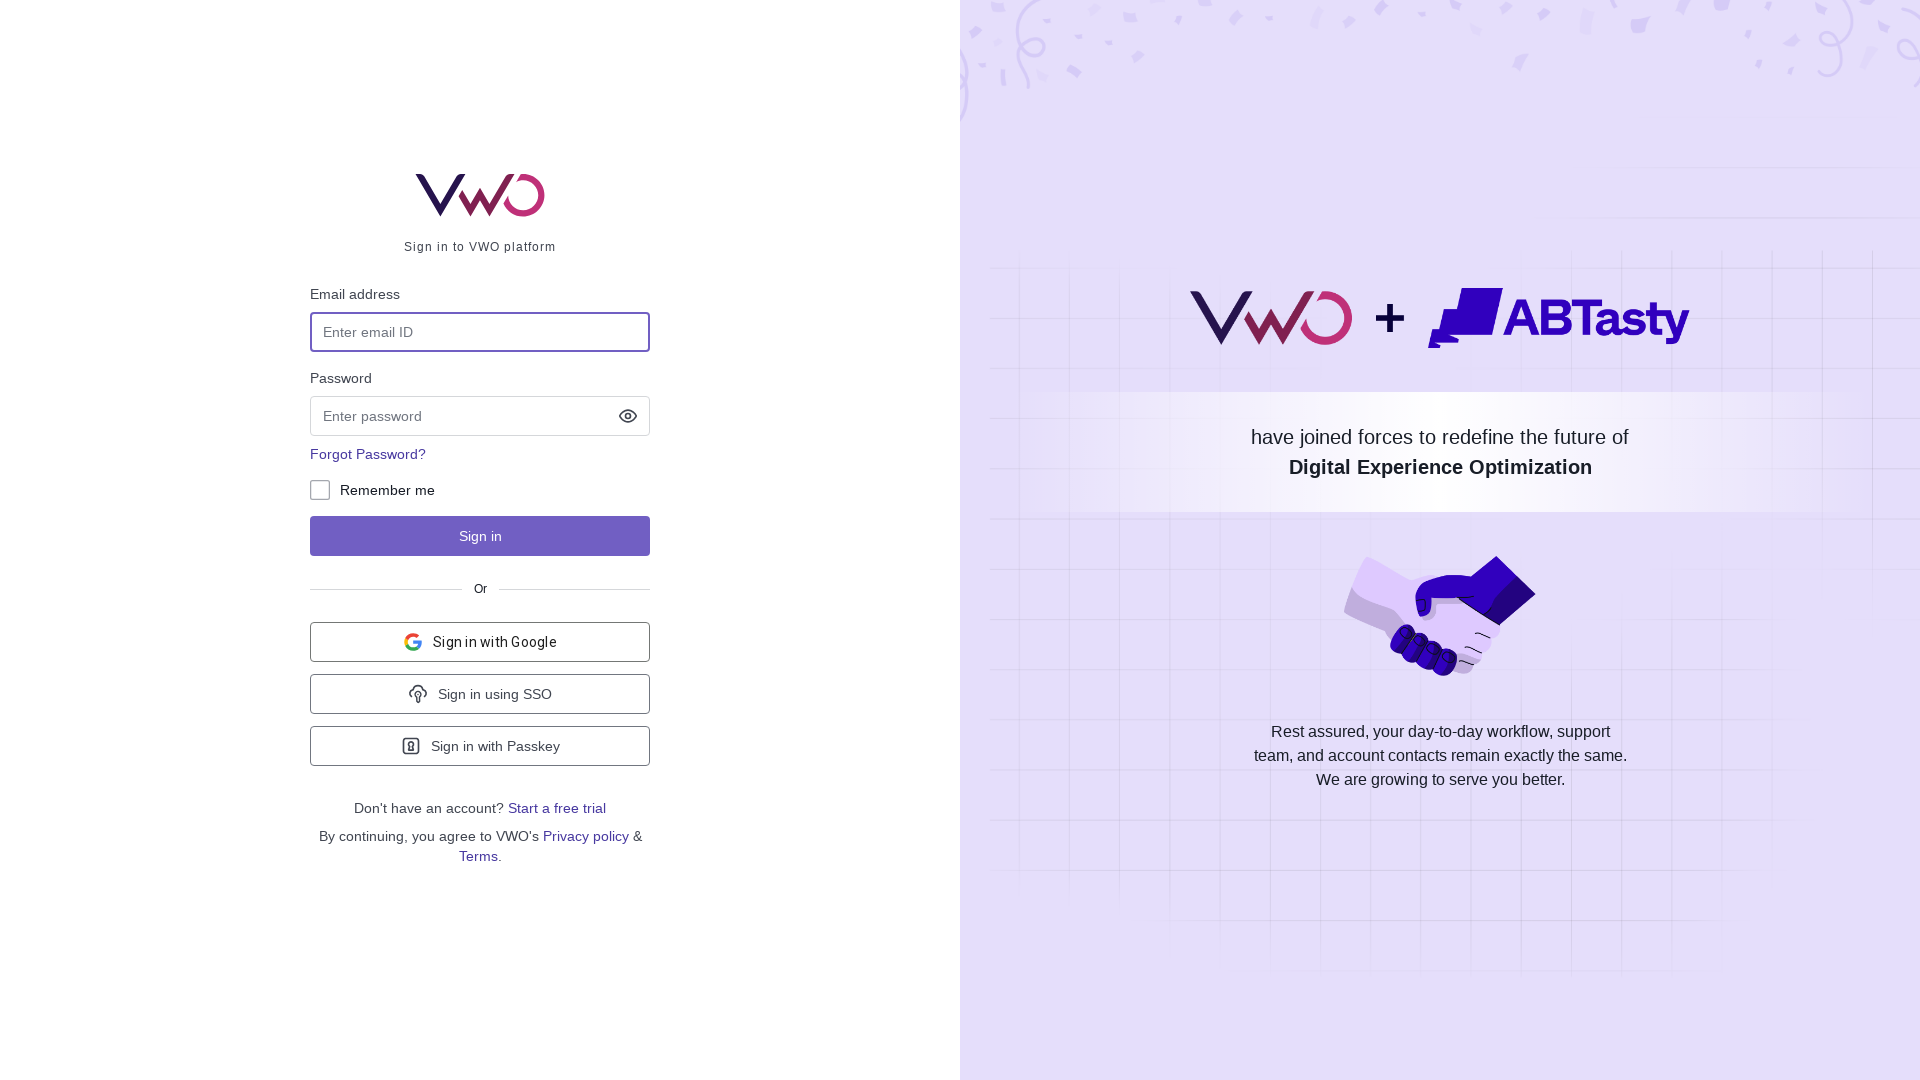

Verified page title is 'Login - VWO'
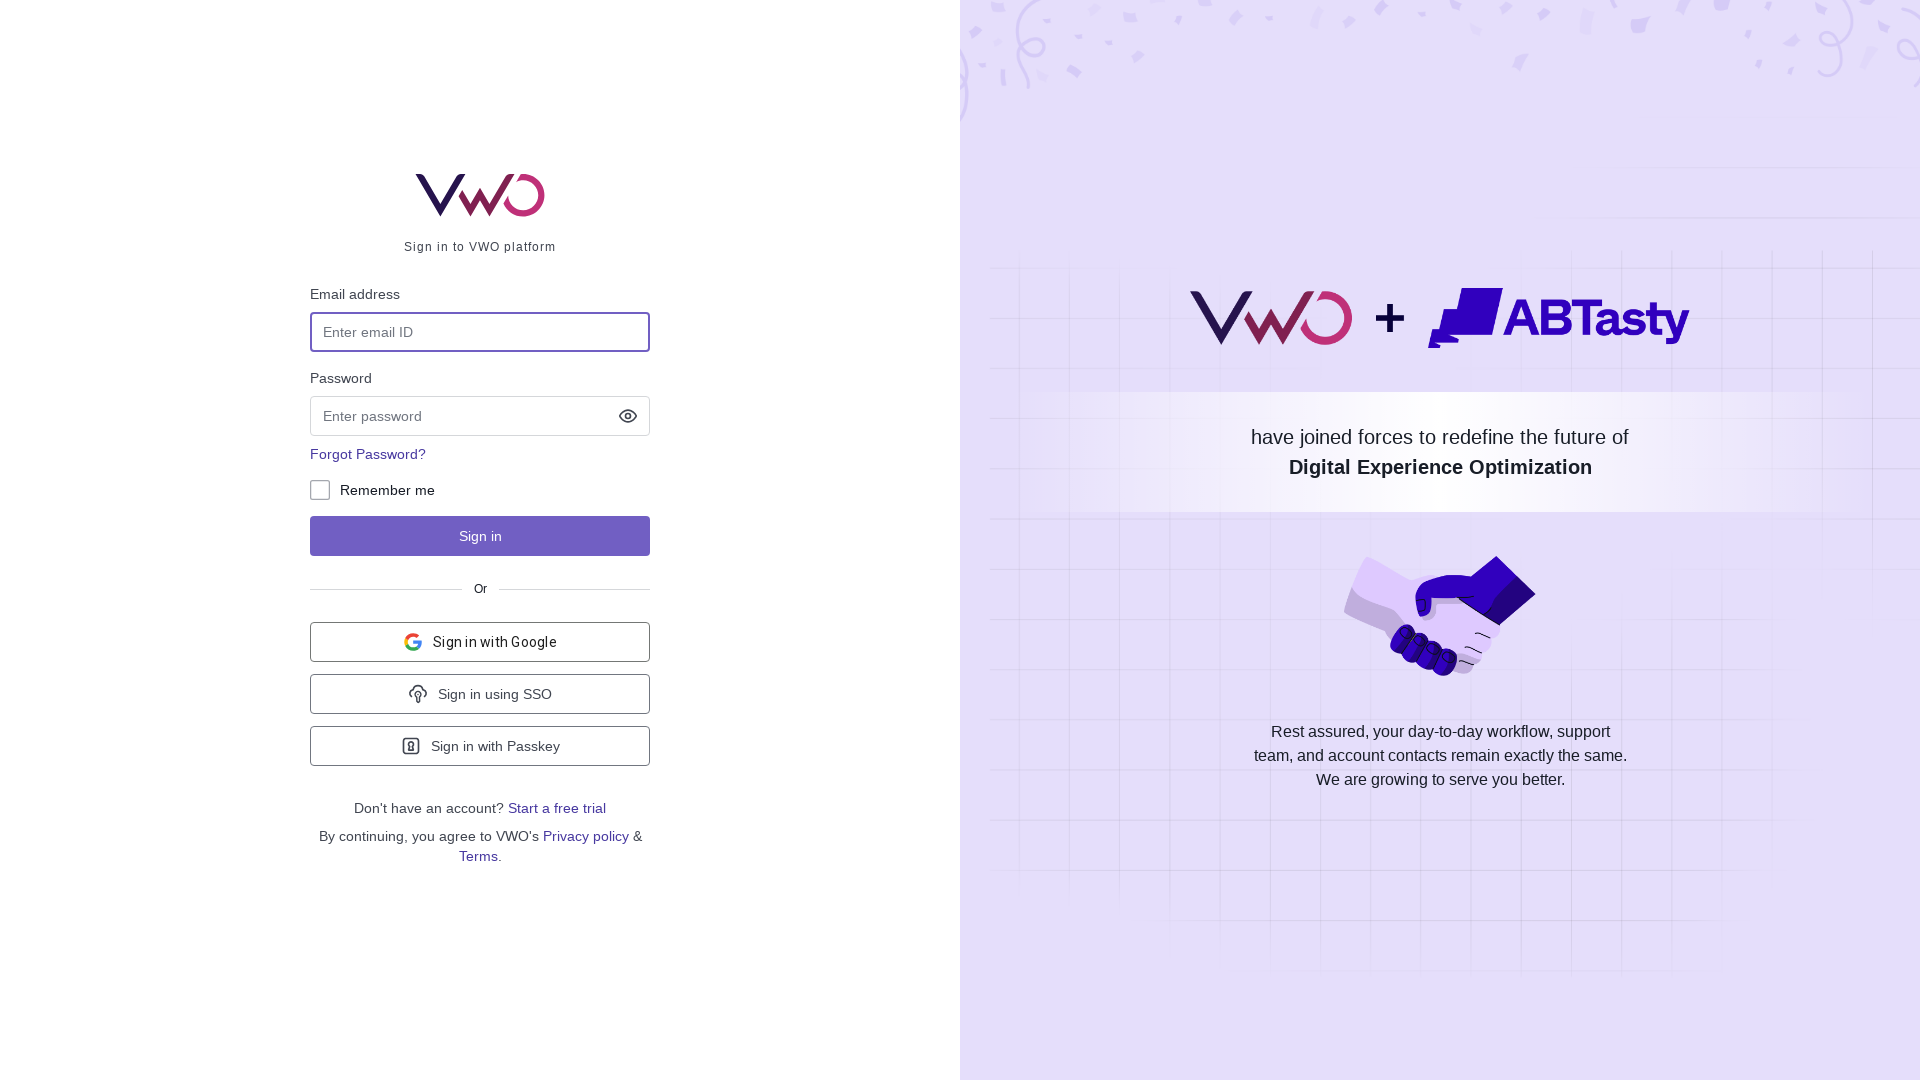

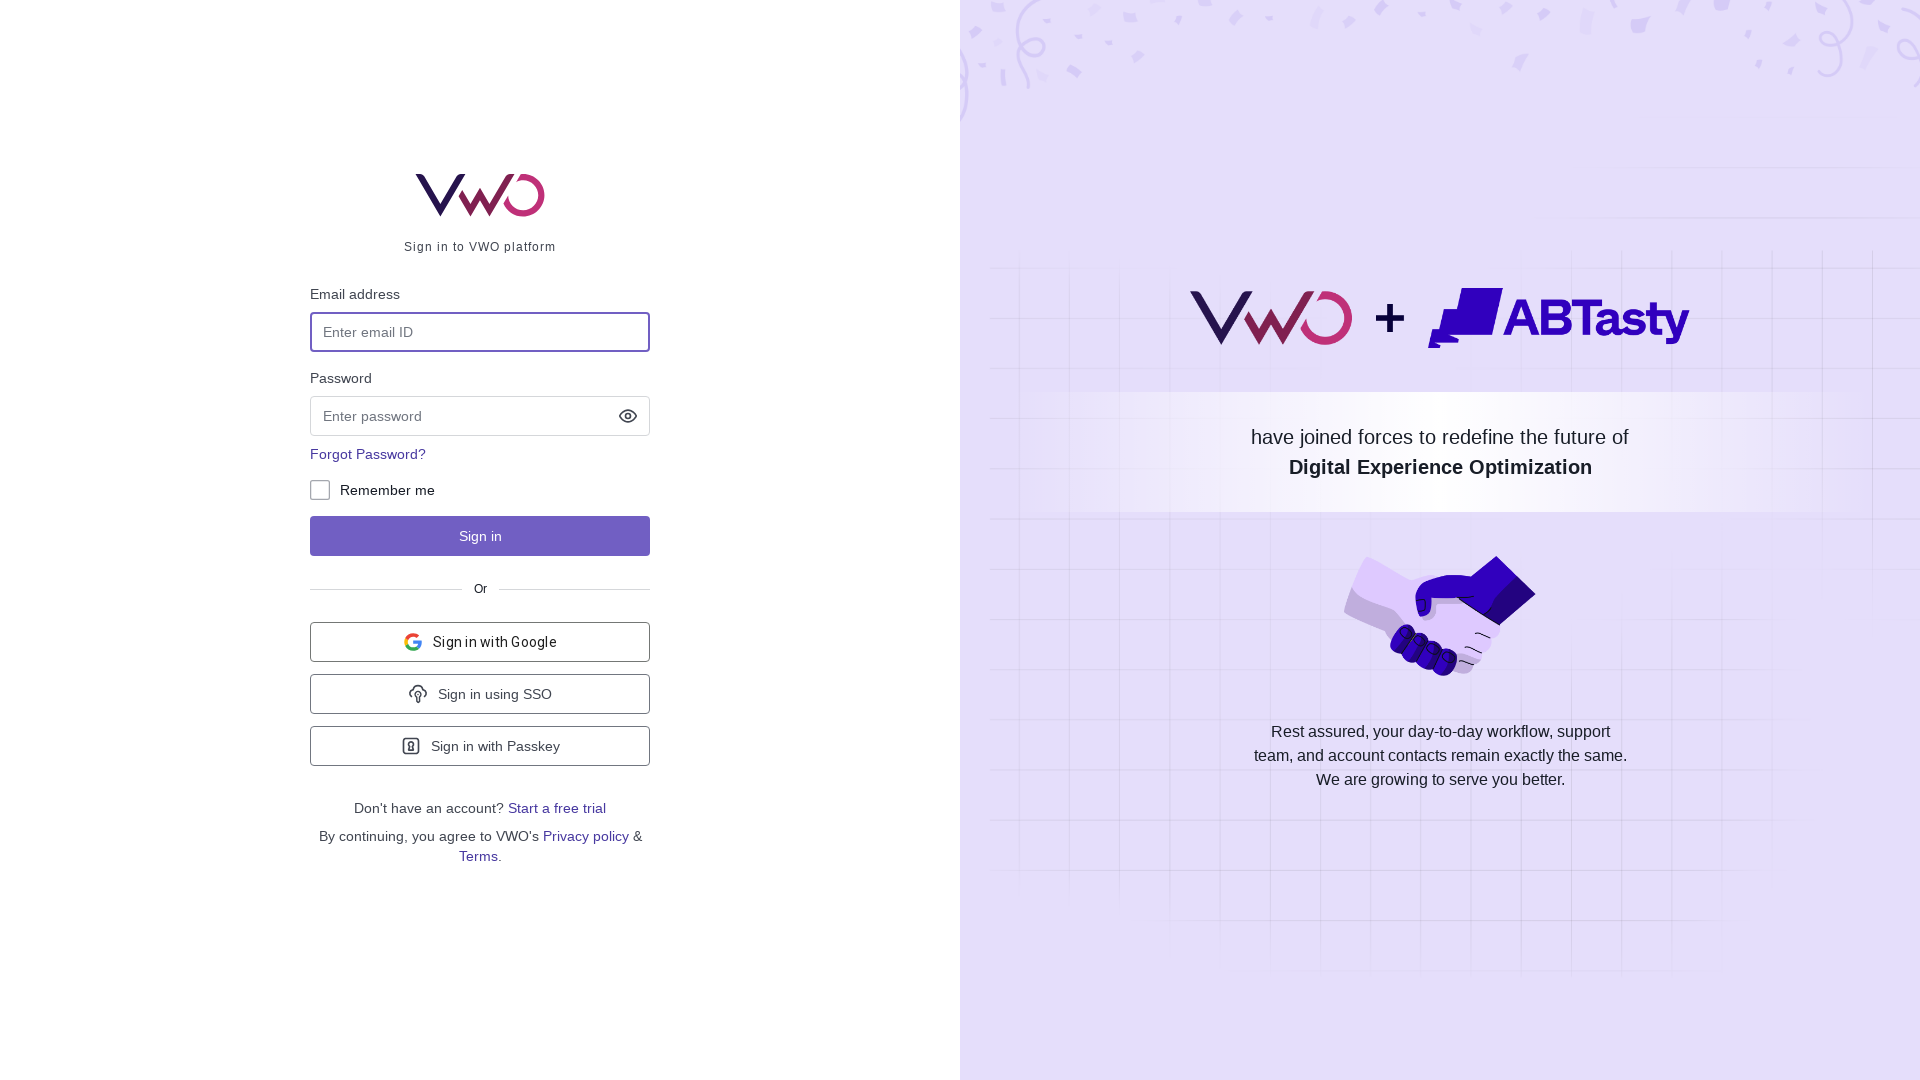